Basic smoke test that navigates to the LazyIntern application and maximizes the browser window to verify the page loads successfully.

Starting URL: https://lazyintern-new-470415.uc.r.appspot.com/

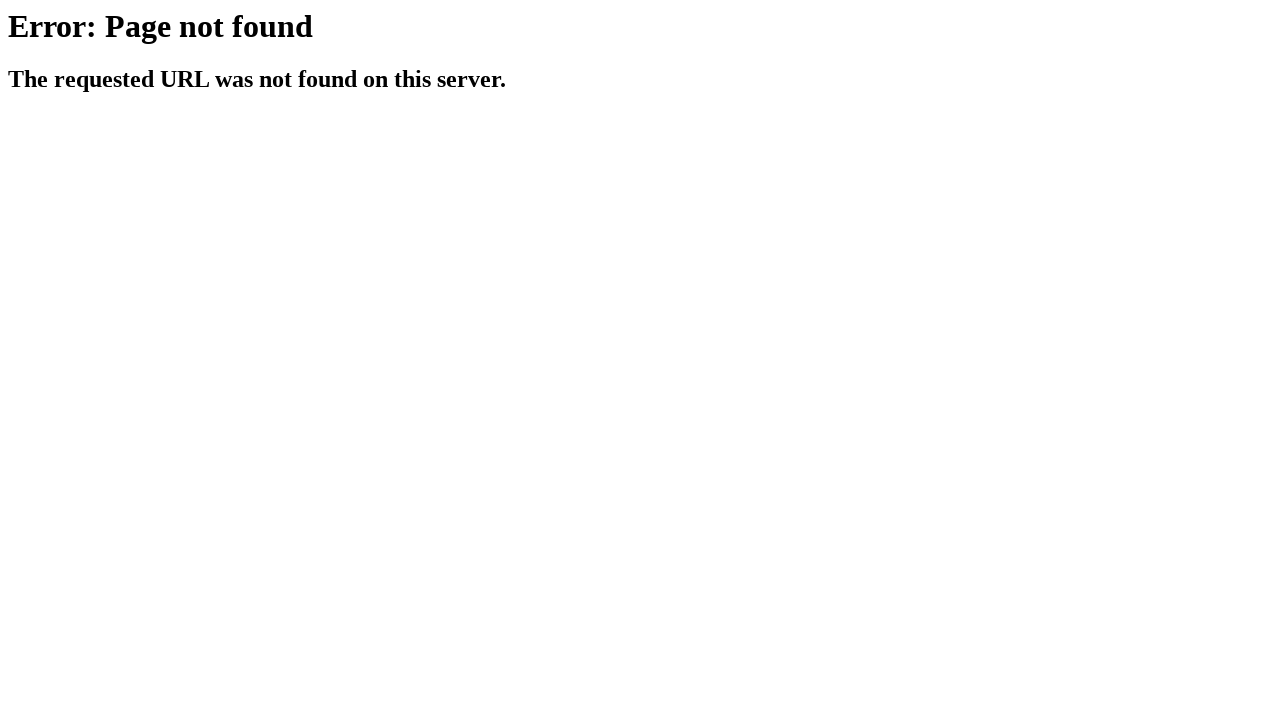

Set viewport size to 1920x1080
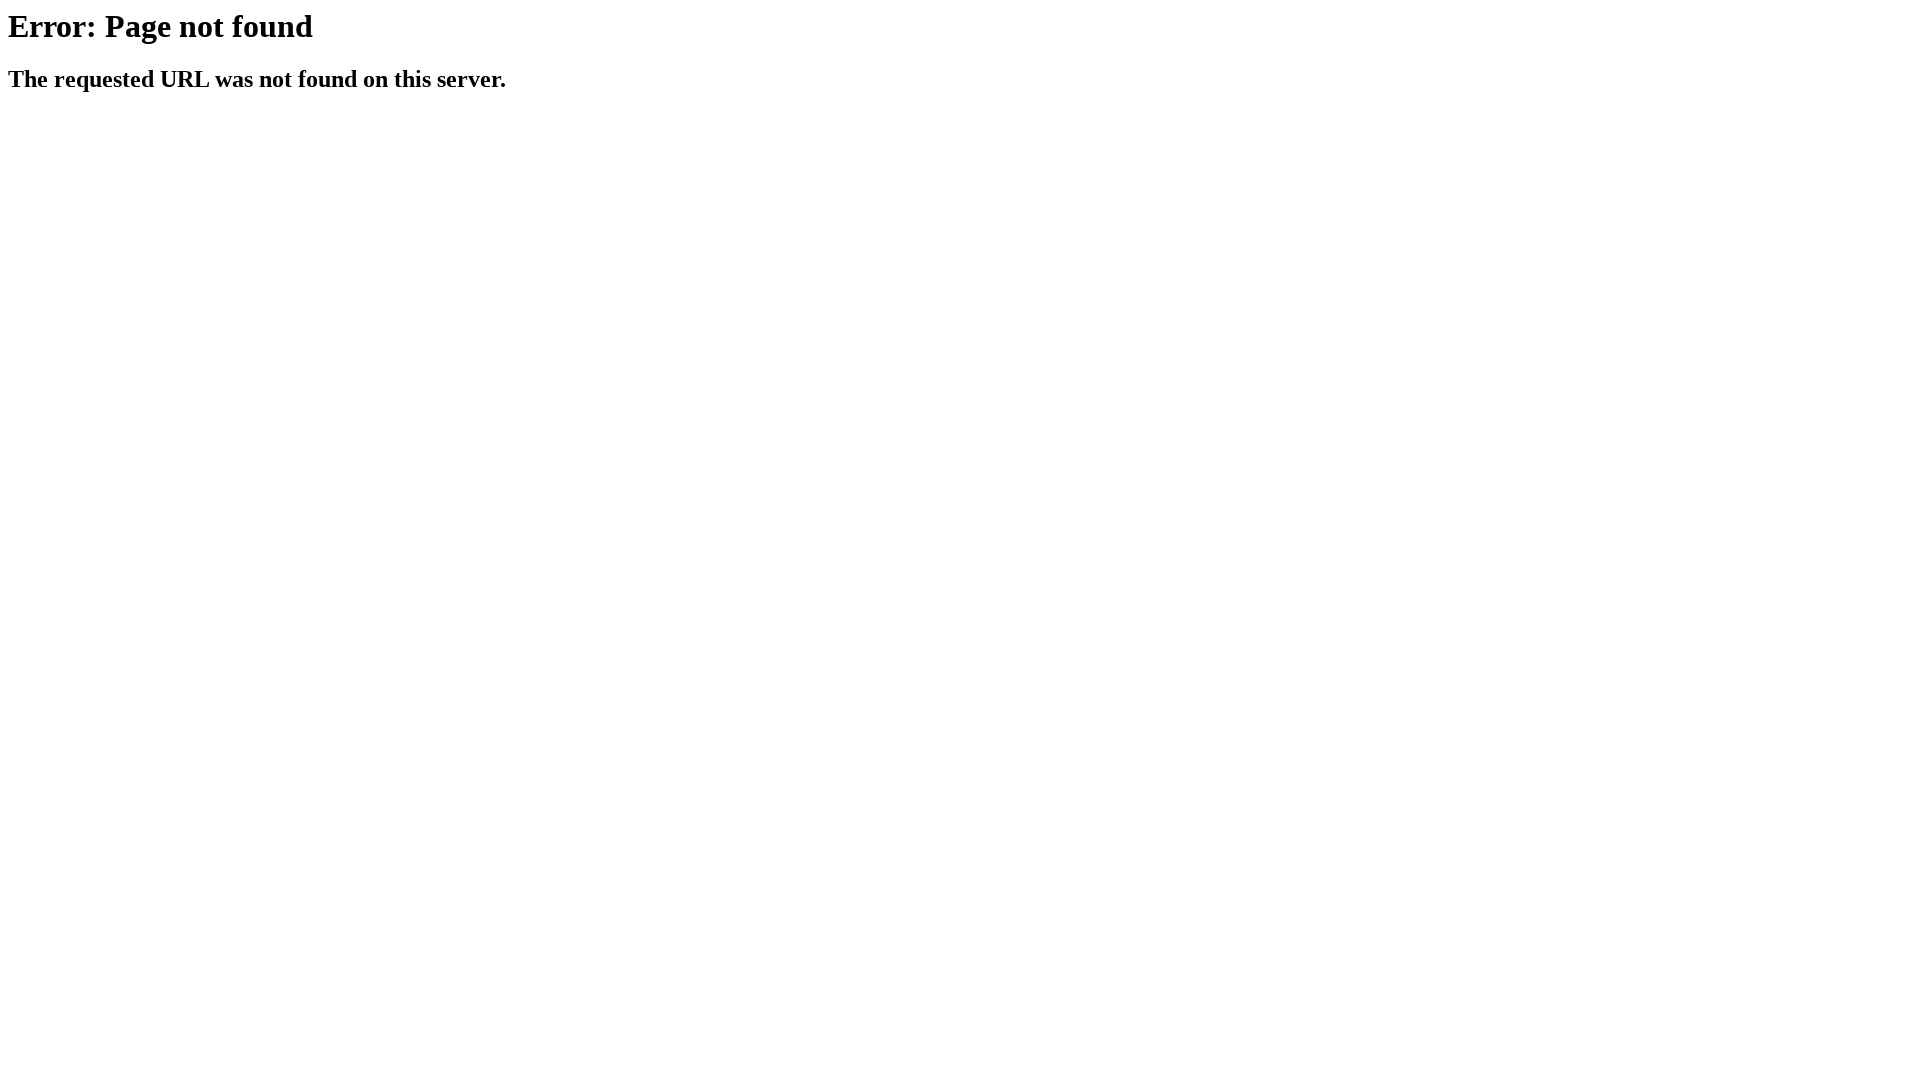

Waited for page to load (networkidle state)
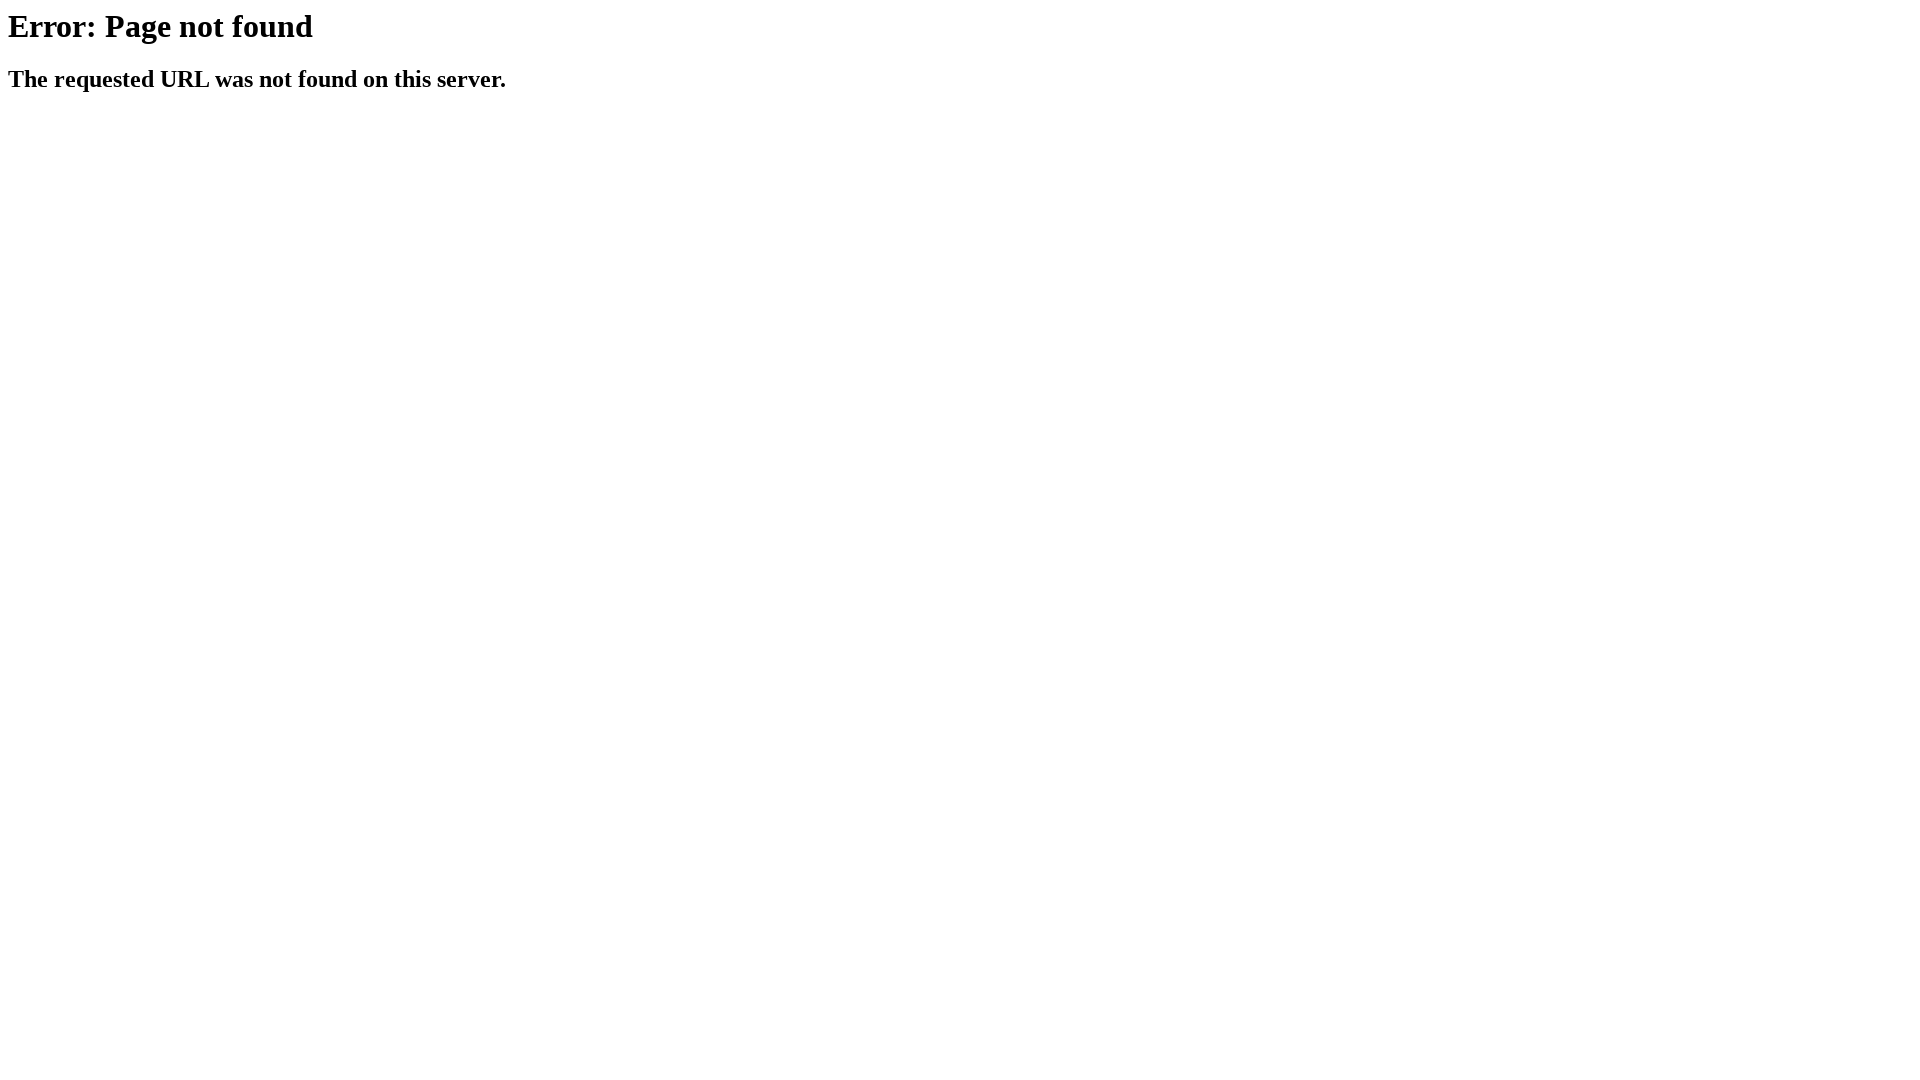

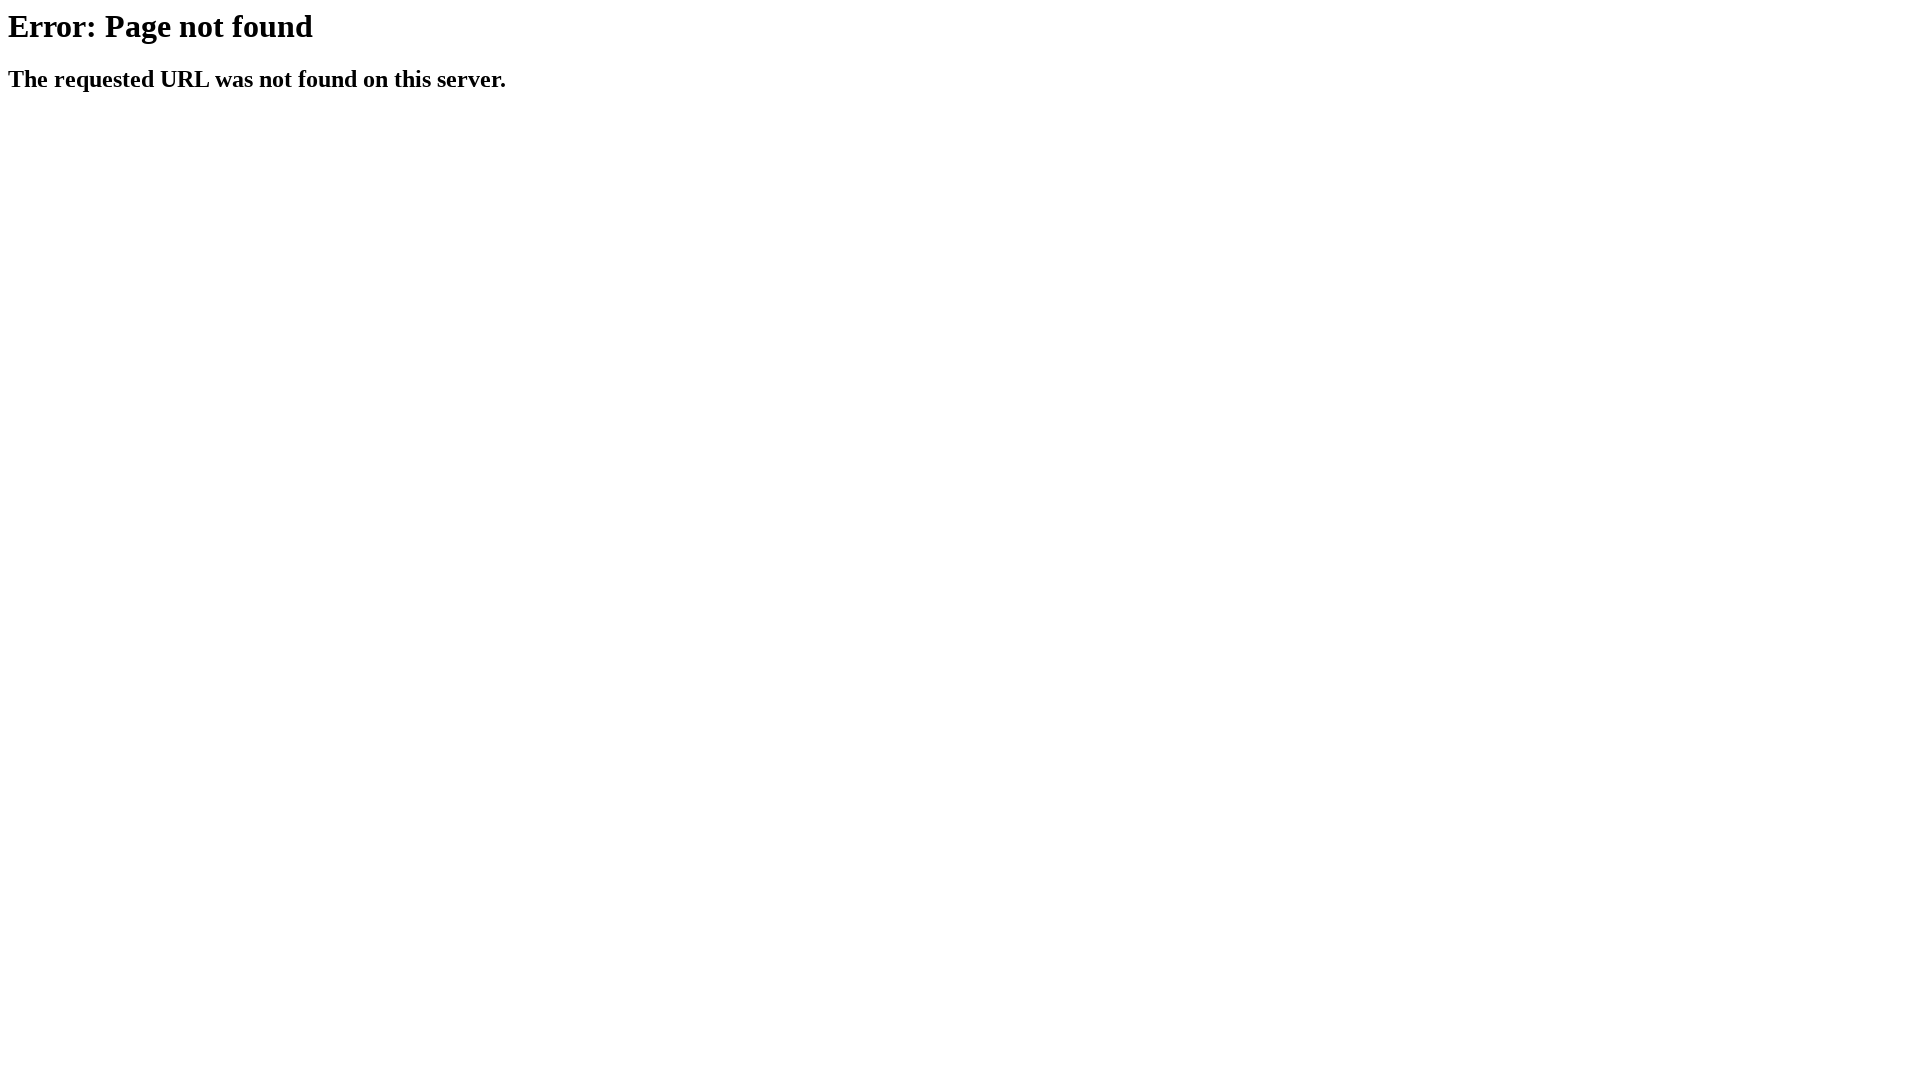